Tests page zoom functionality by using JavaScript to zoom in to 500% and then zoom out to 50%

Starting URL: https://demoapps.qspiders.com/ui/scroll/newTabVertical

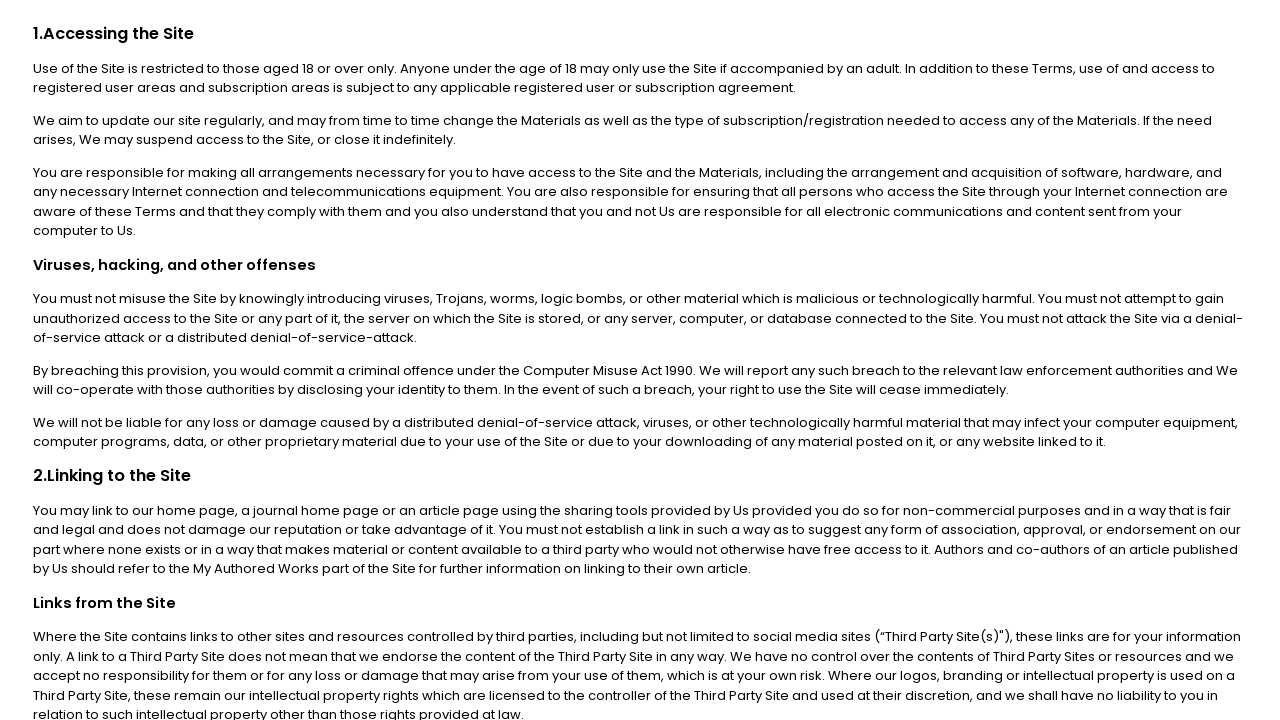

Navigated to scroll page URL
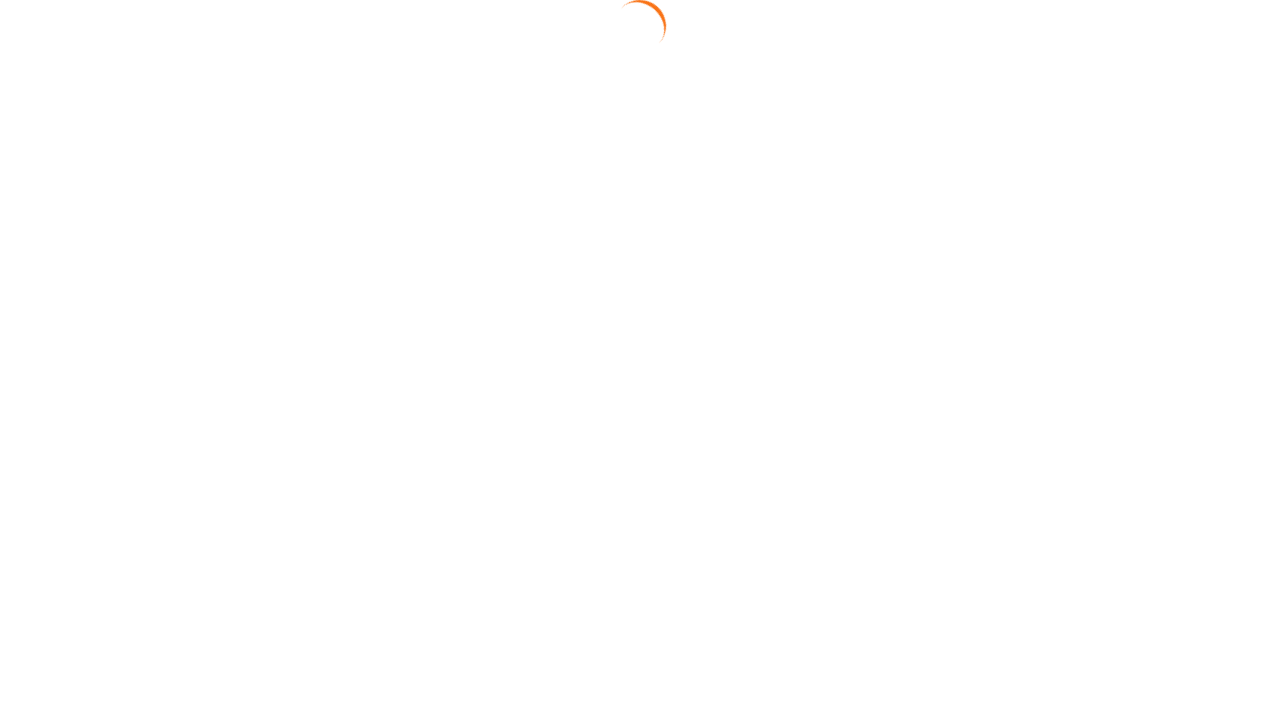

Zoomed in to 500% using JavaScript
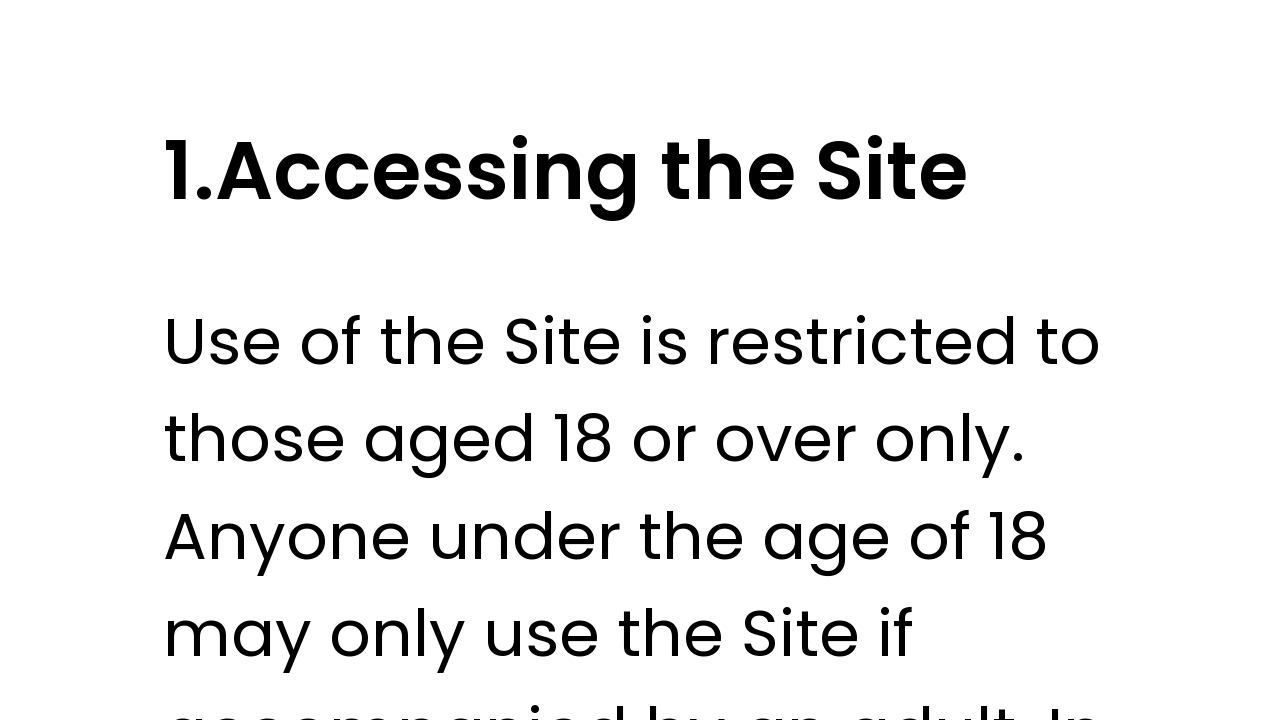

Waited 2 seconds to observe zoom effect
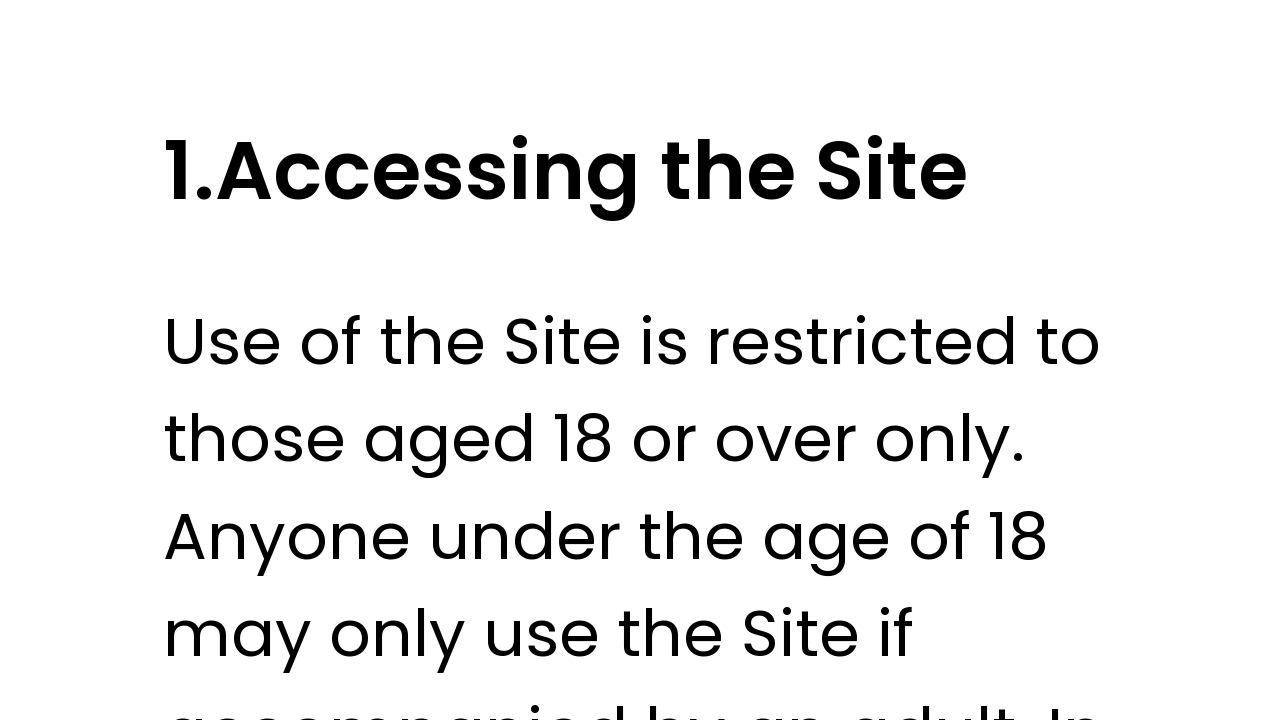

Zoomed out to 50% using JavaScript
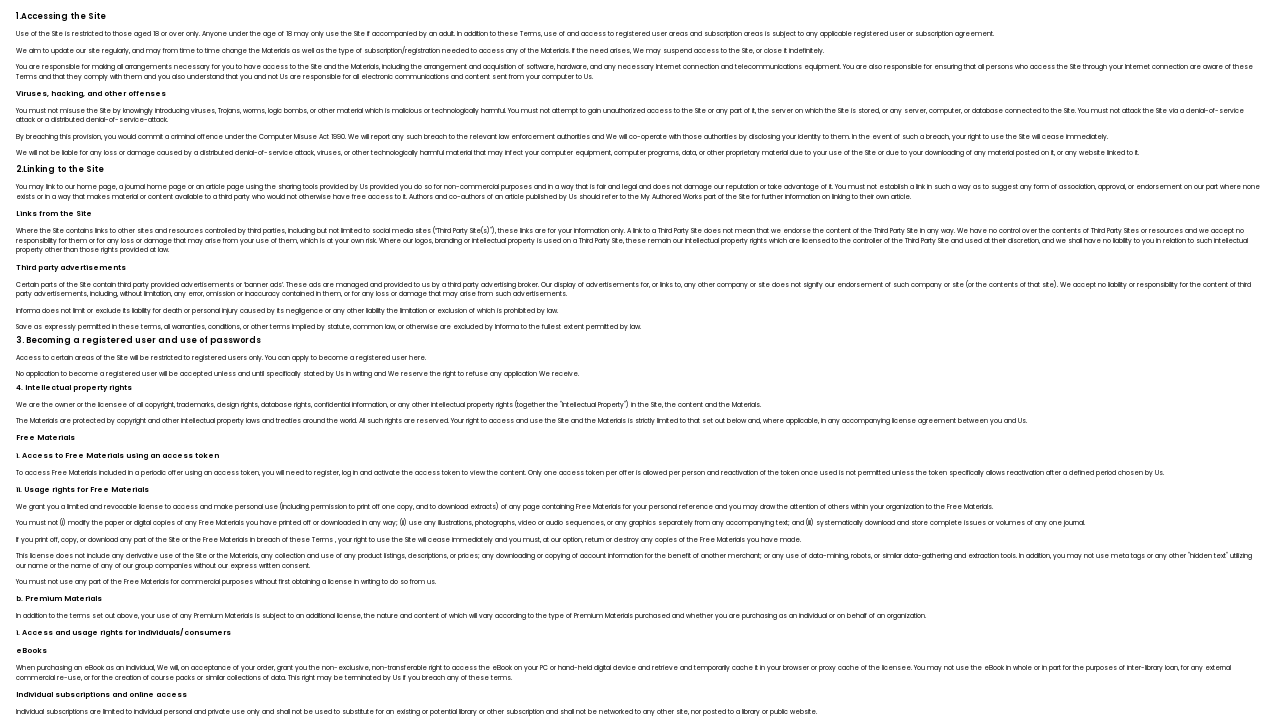

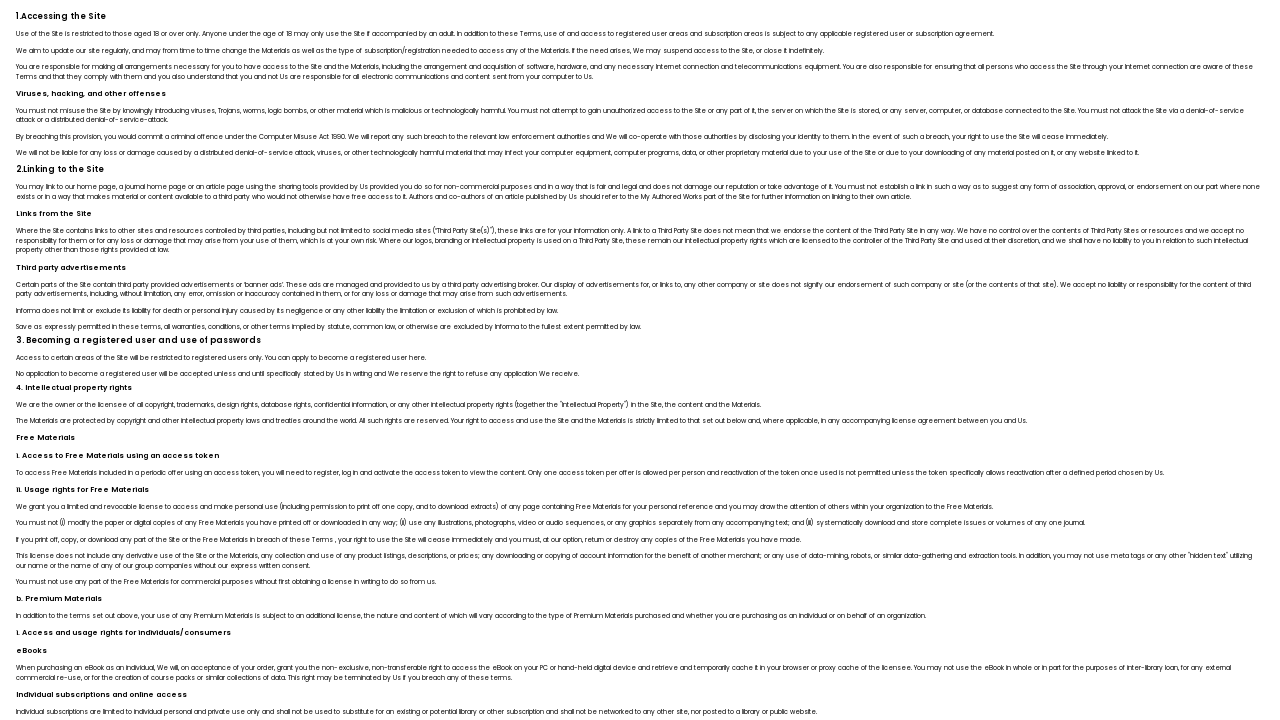